Tests an e-commerce flow by searching for products, adding a specific item to cart, and proceeding through checkout

Starting URL: https://rahulshettyacademy.com/seleniumPractise/#/

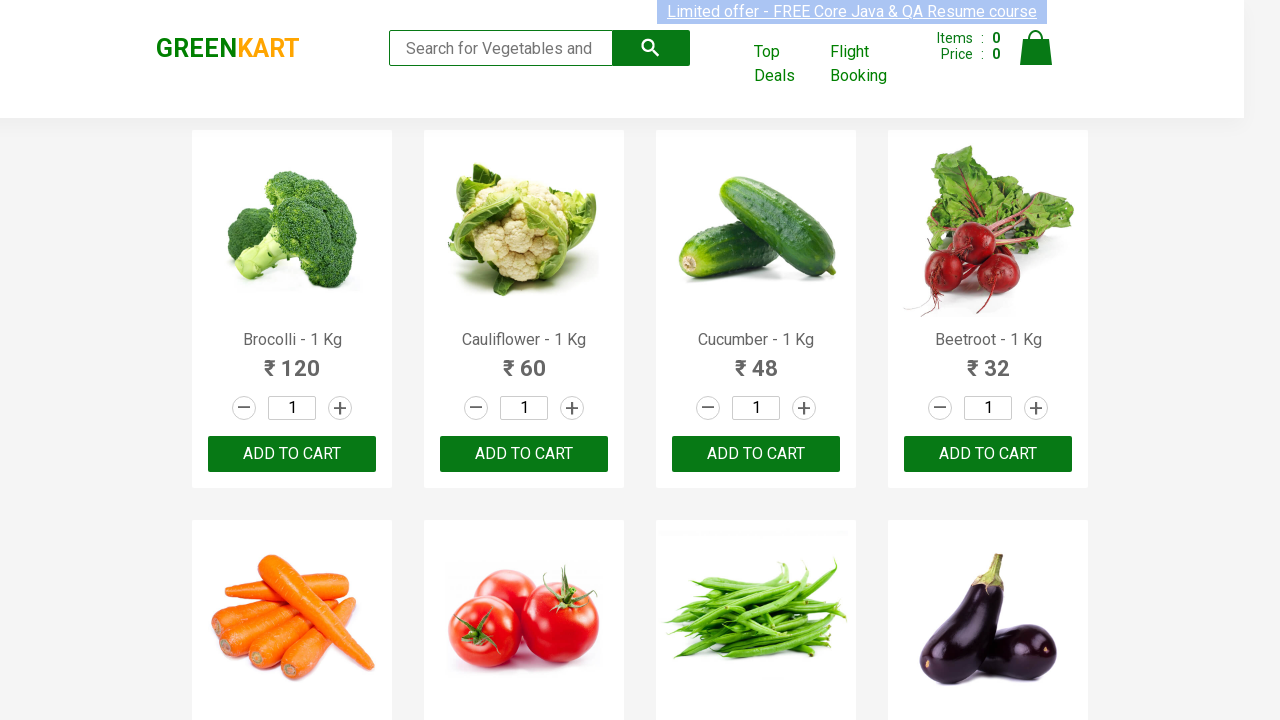

Filled search field with 'ca' to filter products on .search-keyword
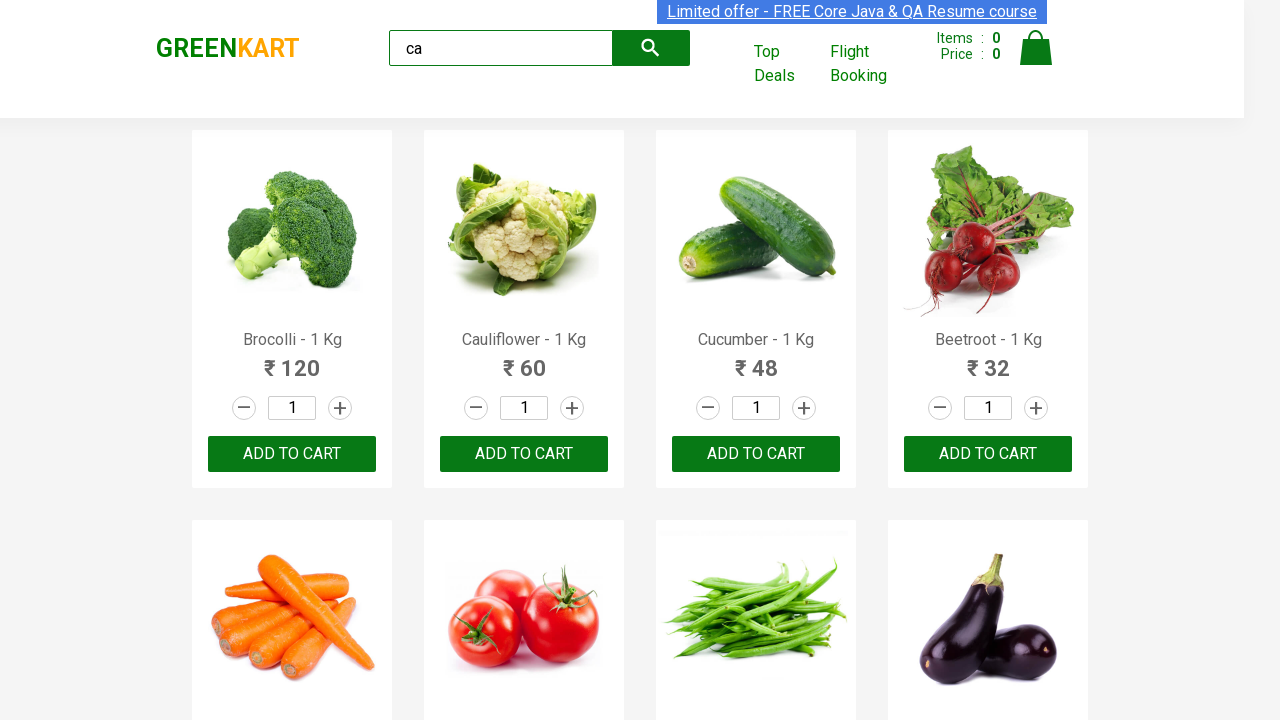

Waited for products to filter
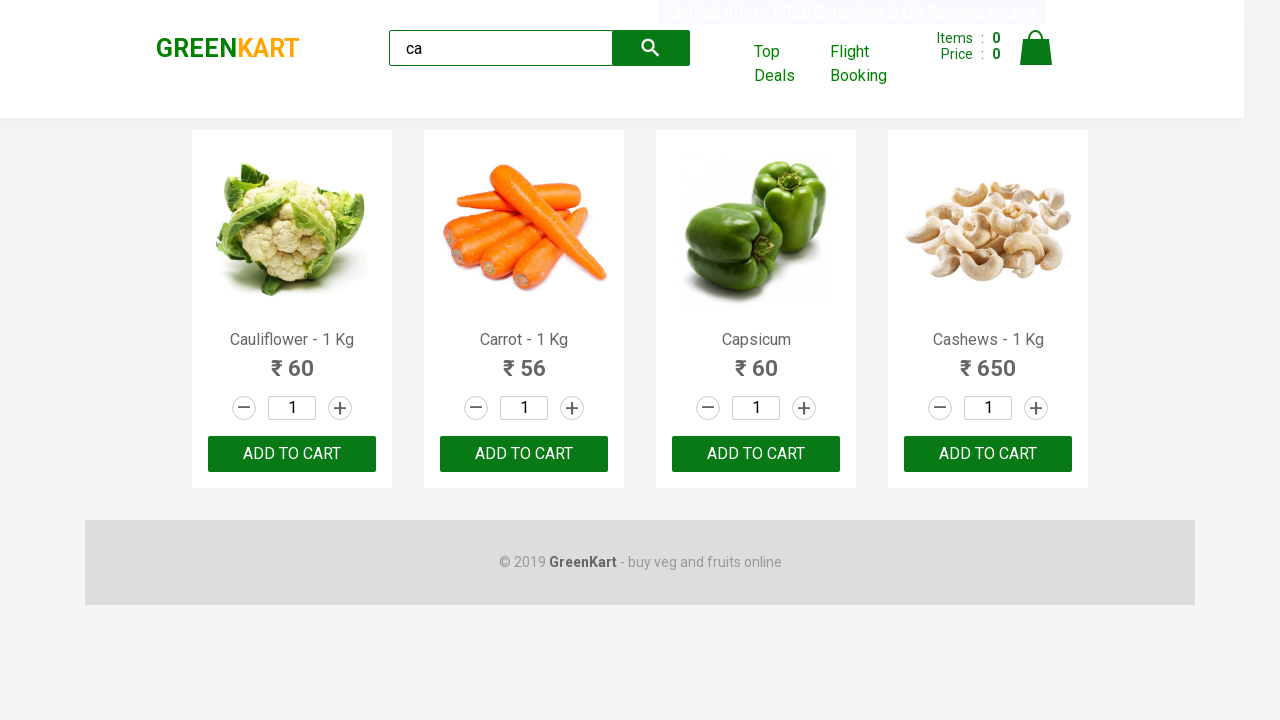

Located all product elements on page
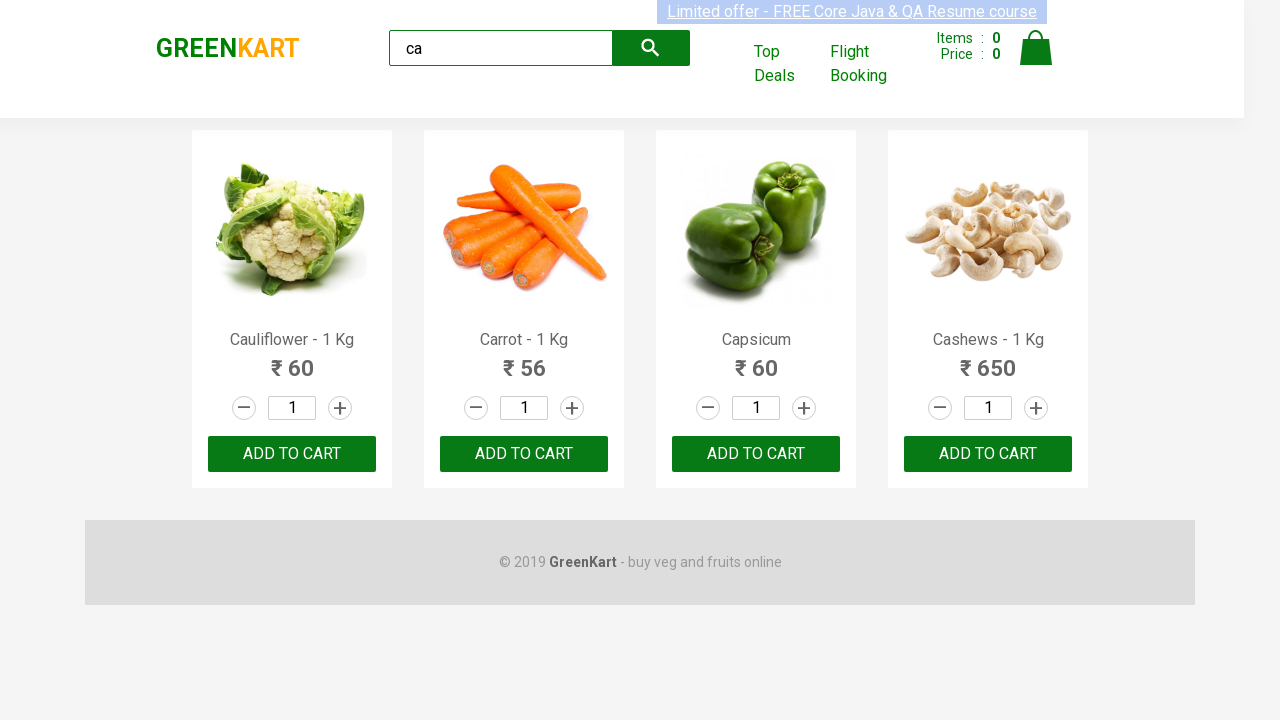

Found Capsicum product and clicked ADD TO CART button at (756, 454) on .products > .product >> nth=2 >> button[type="button"]
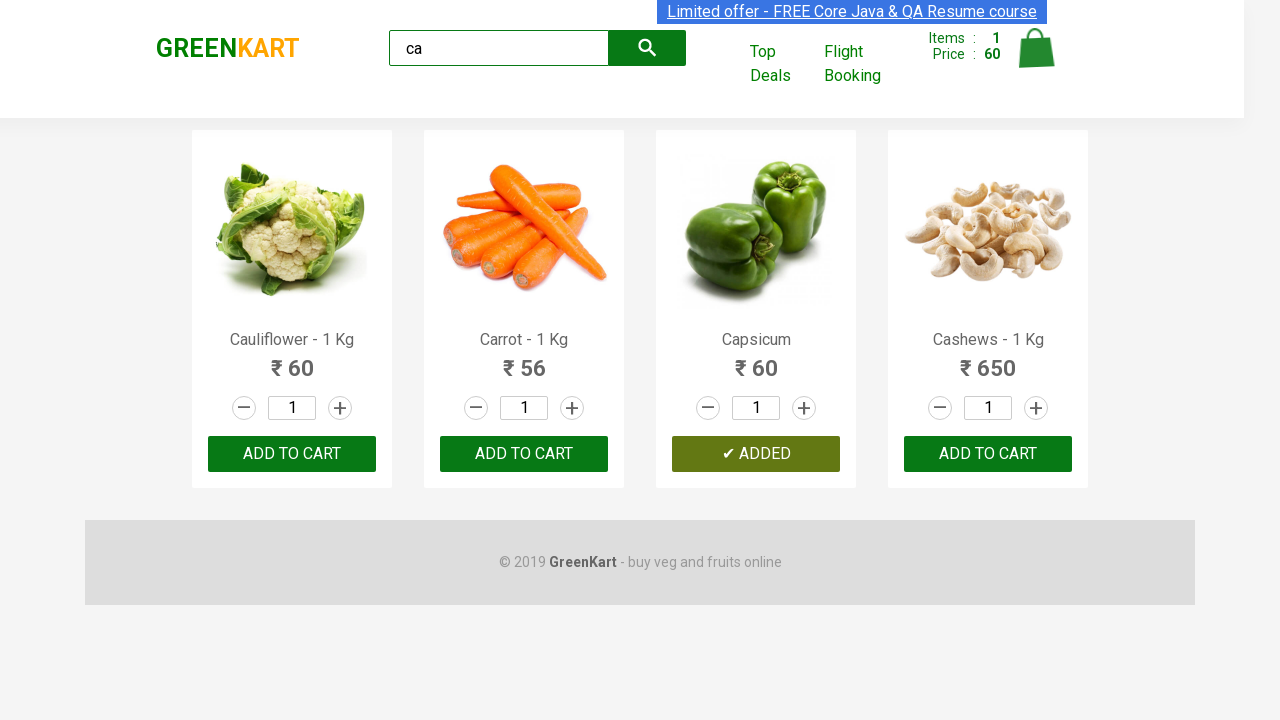

Clicked cart icon to view shopping cart at (1036, 59) on a.cart-icon
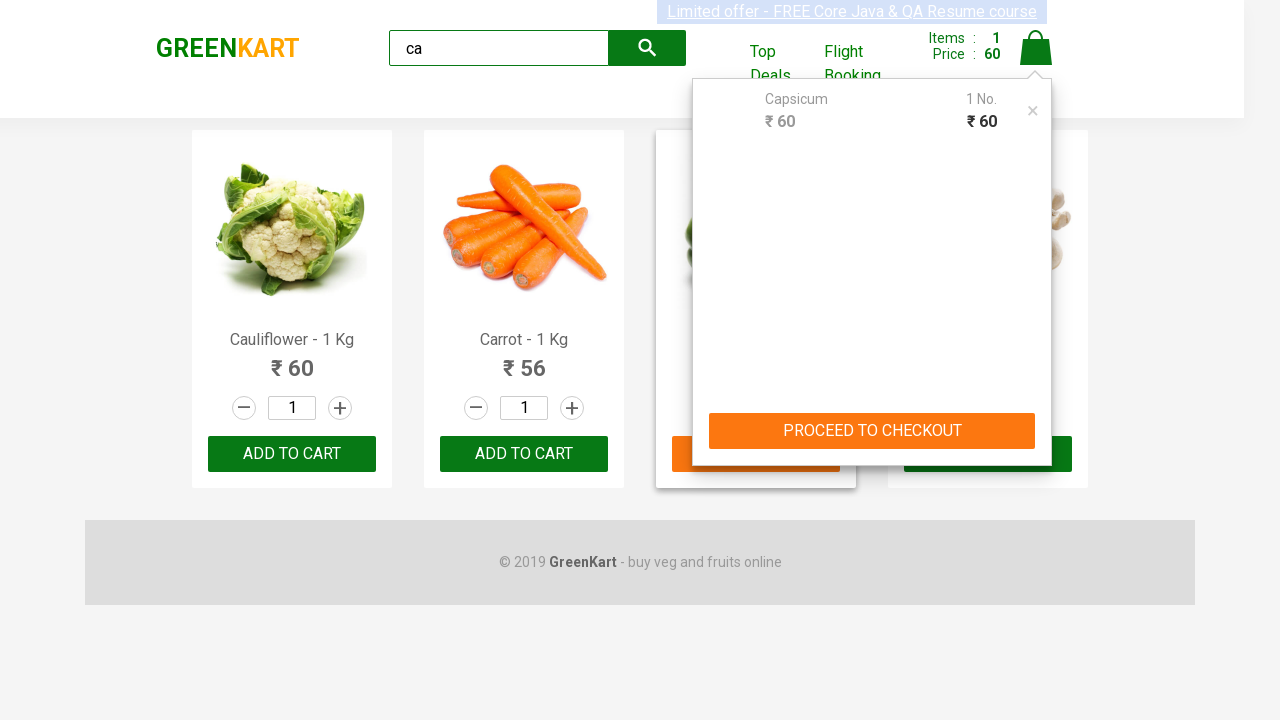

Waited for cart page to open
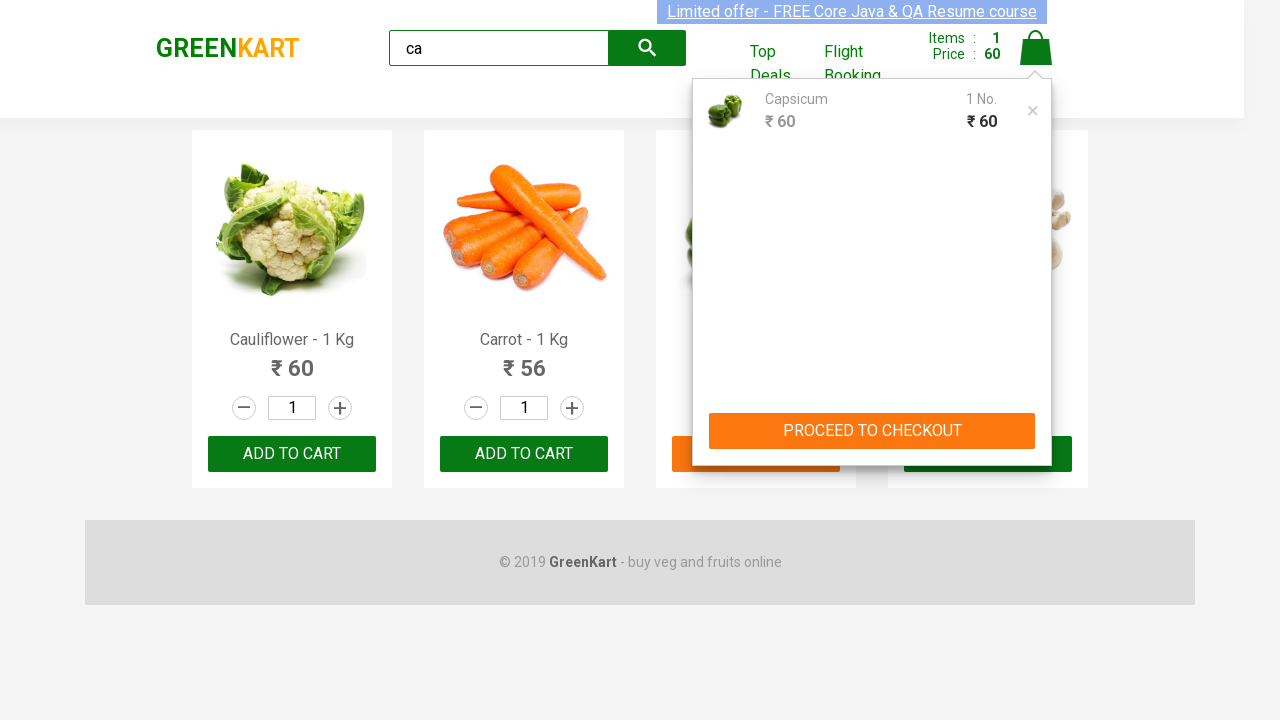

Clicked PROCEED TO CHECKOUT button at (872, 431) on internal:text="PROCEED TO CHECKOUT"i
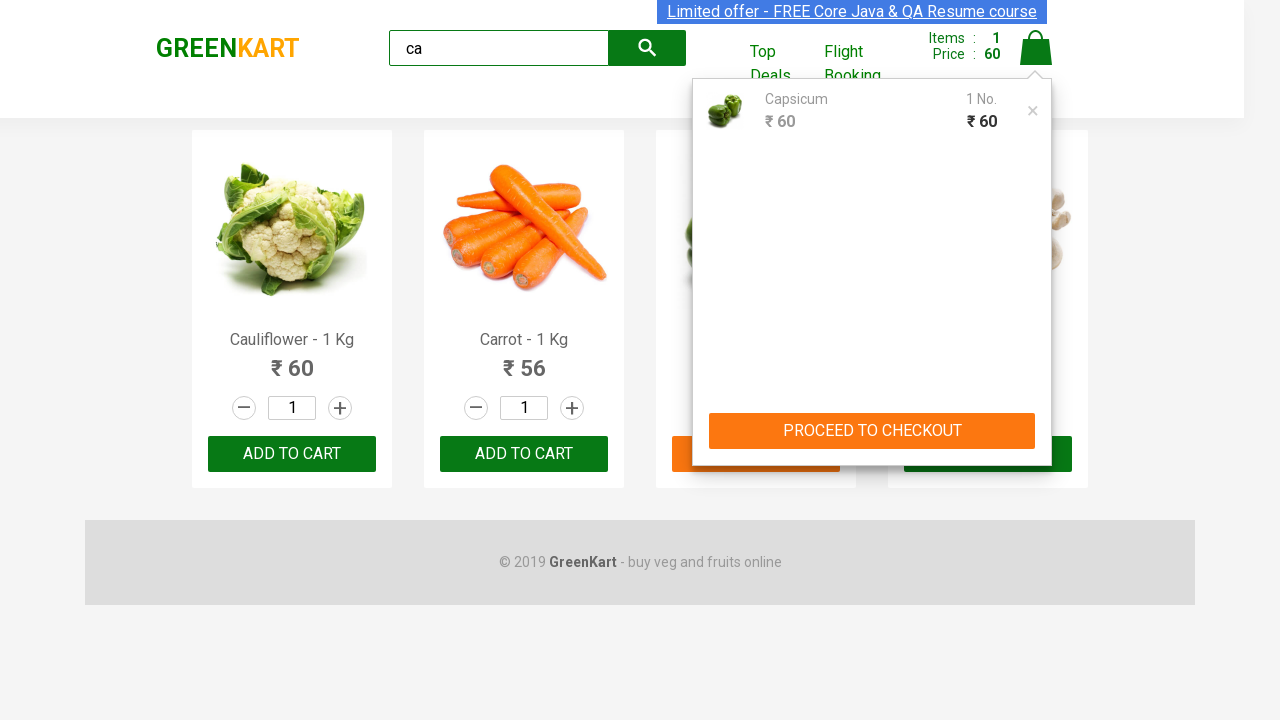

Waited for checkout page to load
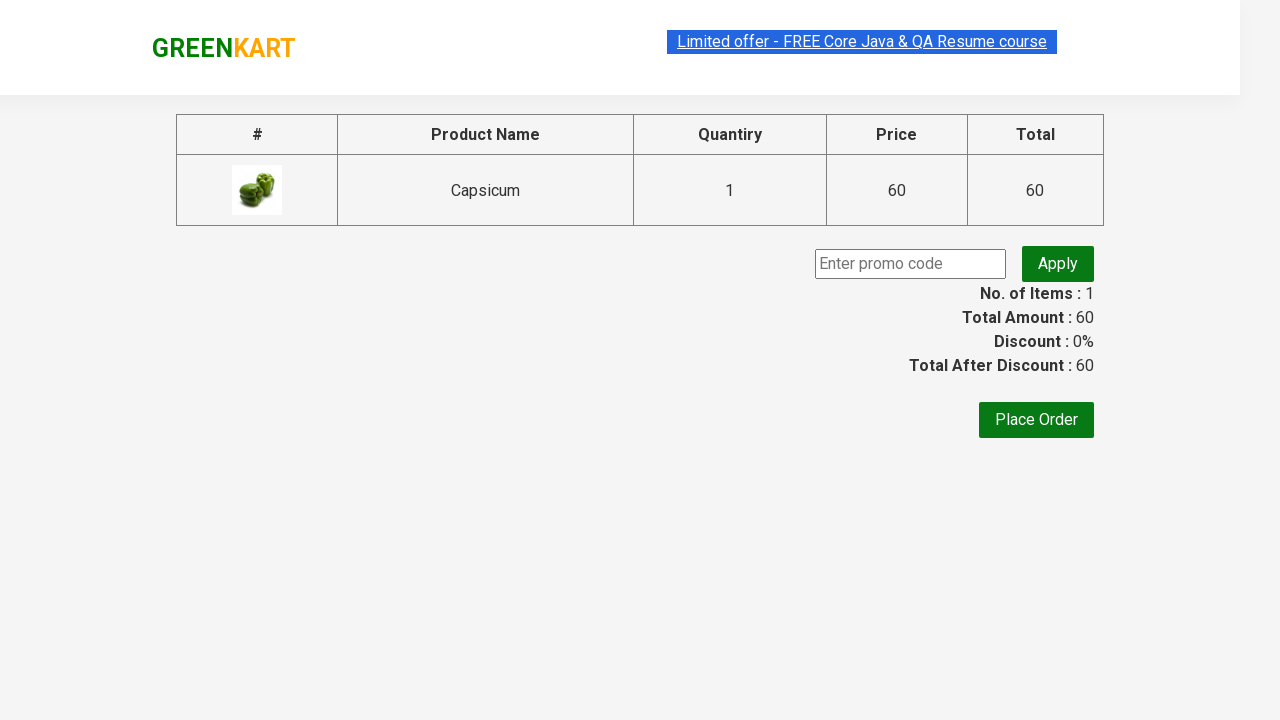

Clicked Place Order button at (1036, 420) on internal:text="Place Order"i
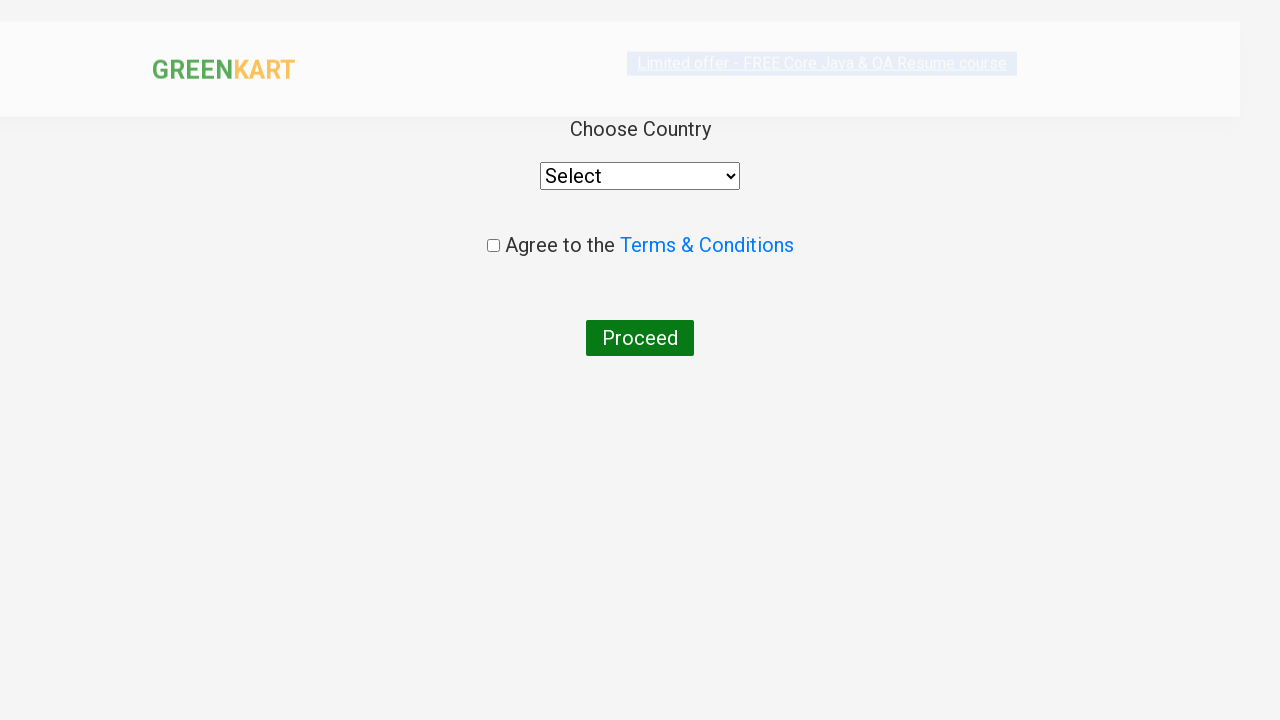

Waited for order confirmation page to load
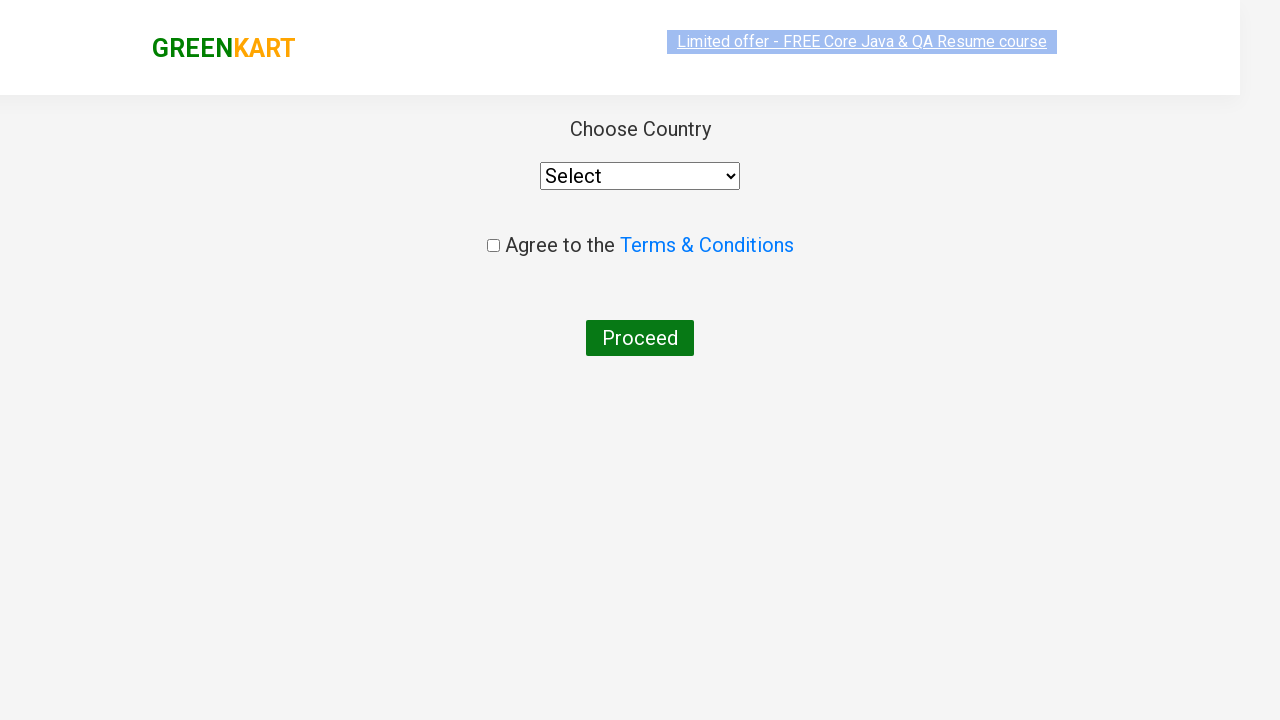

Verified Proceed button is visible on confirmation page
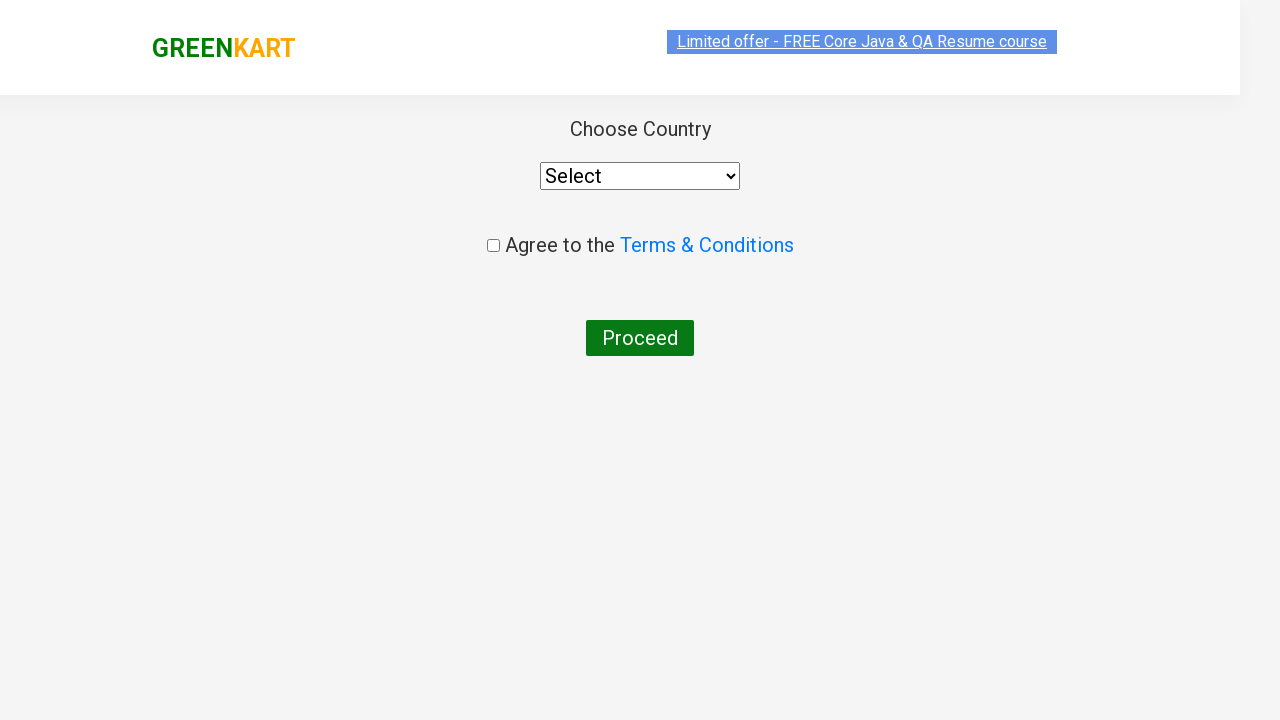

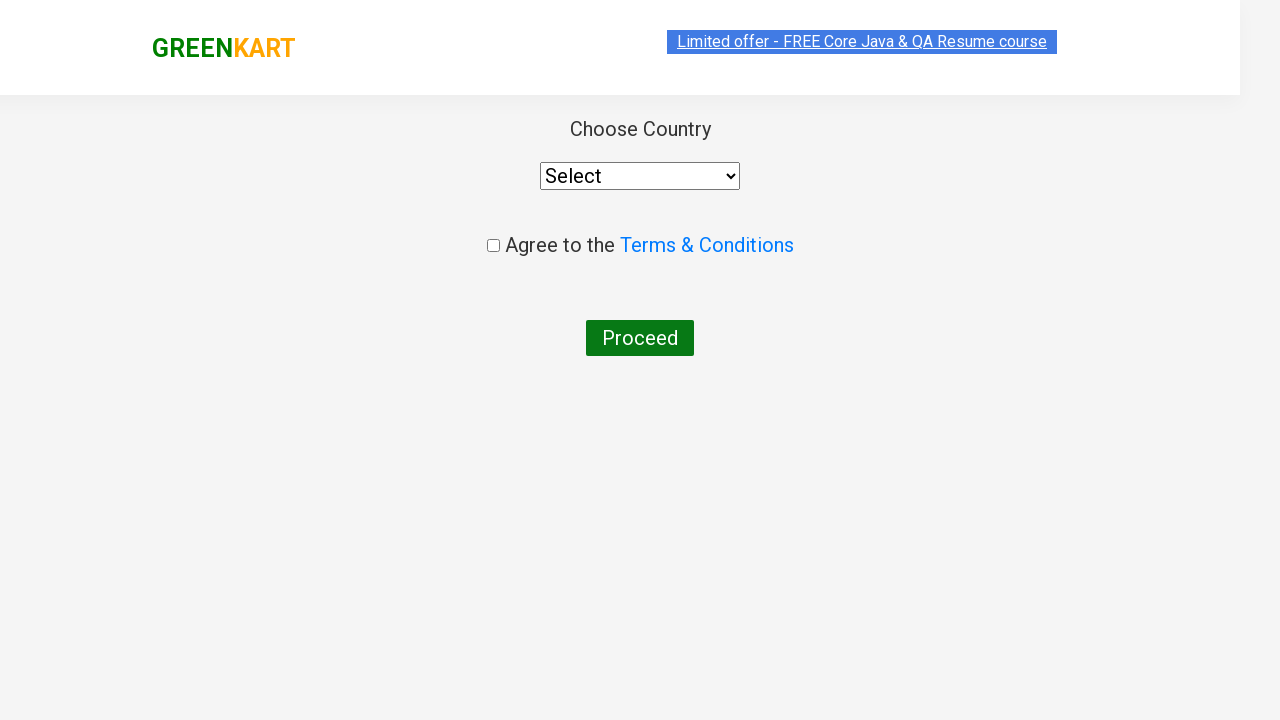